Tests mobile viewport emulation by setting a mobile viewport size, verifying elements are accessible, and navigating to the Elements section.

Starting URL: https://demoqa.com/

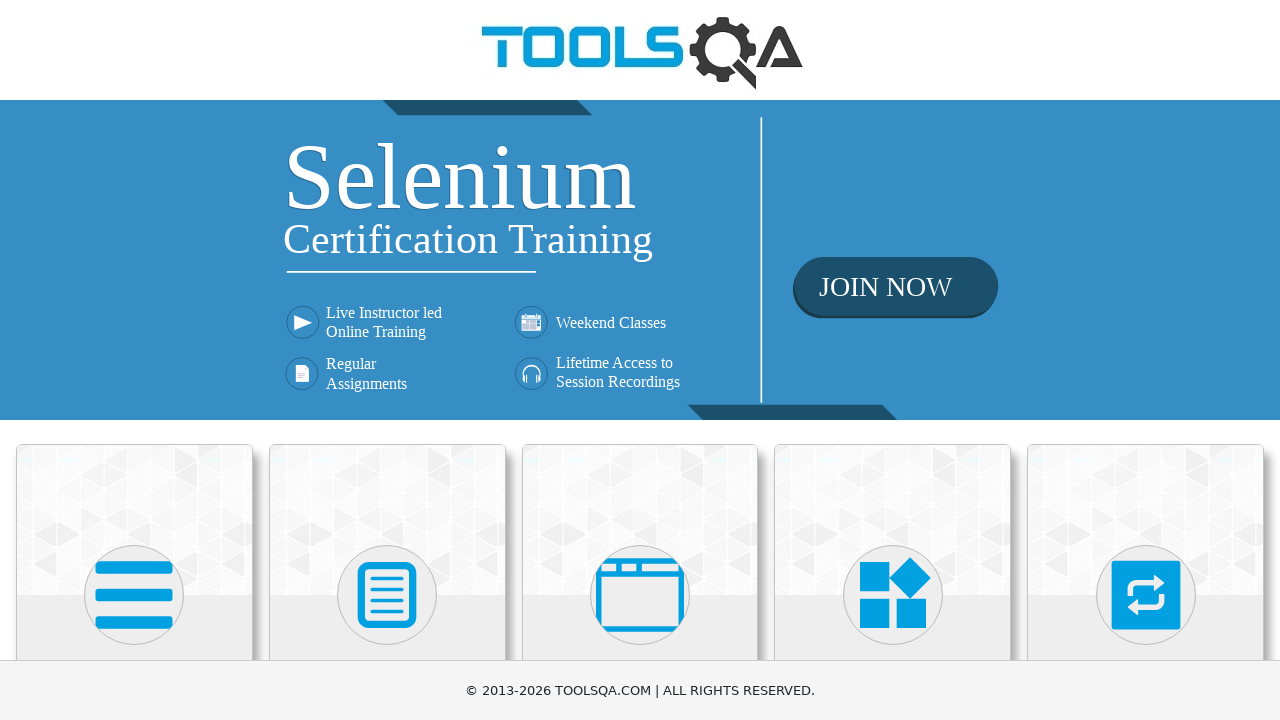

Set mobile viewport size to 375x667
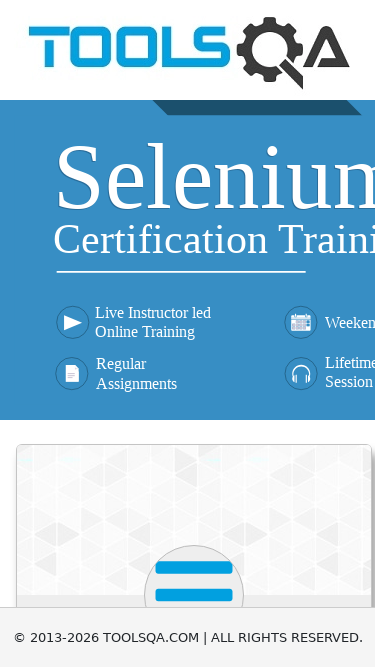

Reloaded page with new mobile viewport
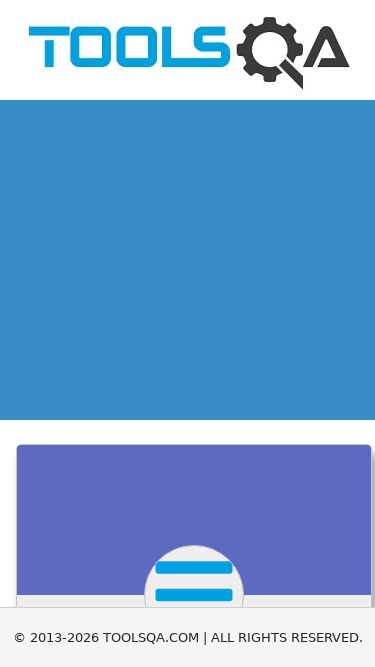

Page loaded (networkidle state reached)
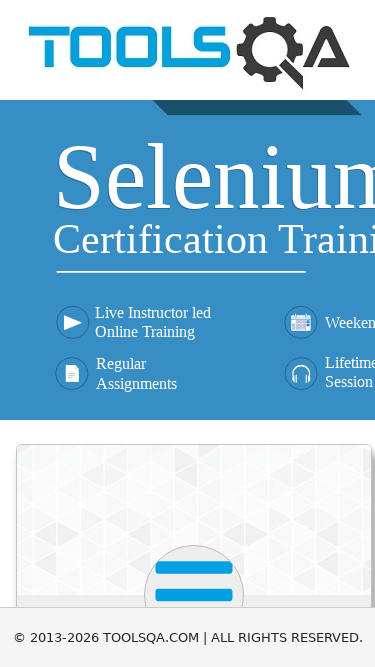

Verified category cards are accessible on mobile viewport
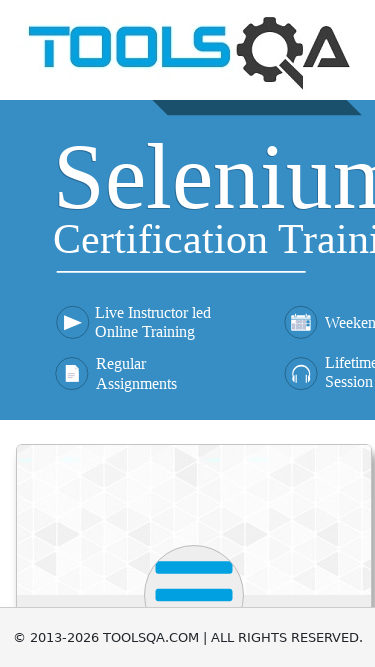

Clicked on Elements section at (187, 333) on text=Elements
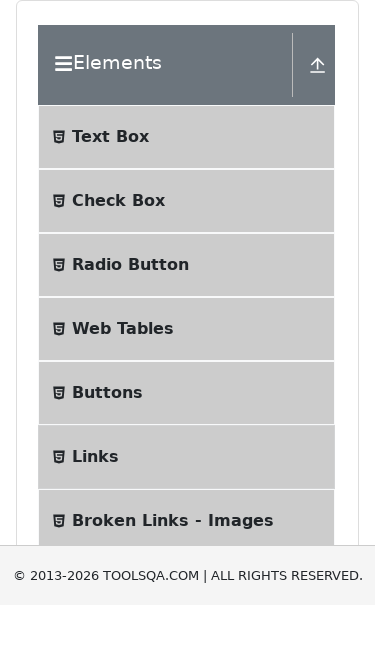

Verified navigation to Elements section
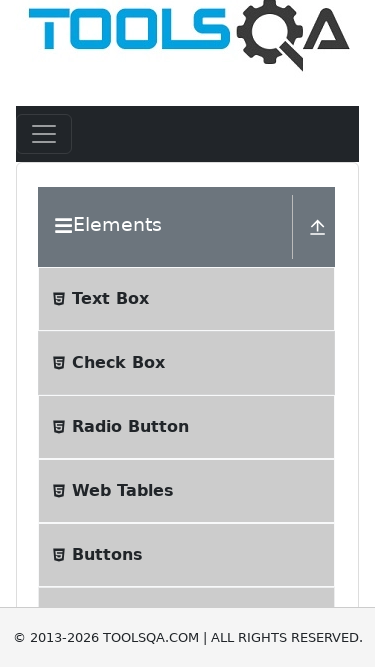

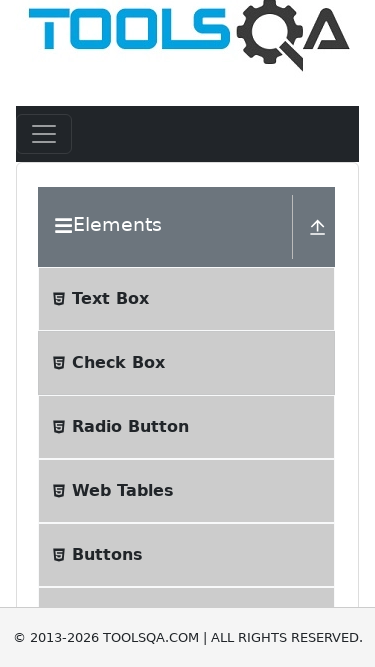